Tests that edits are cancelled when pressing Escape

Starting URL: https://demo.playwright.dev/todomvc

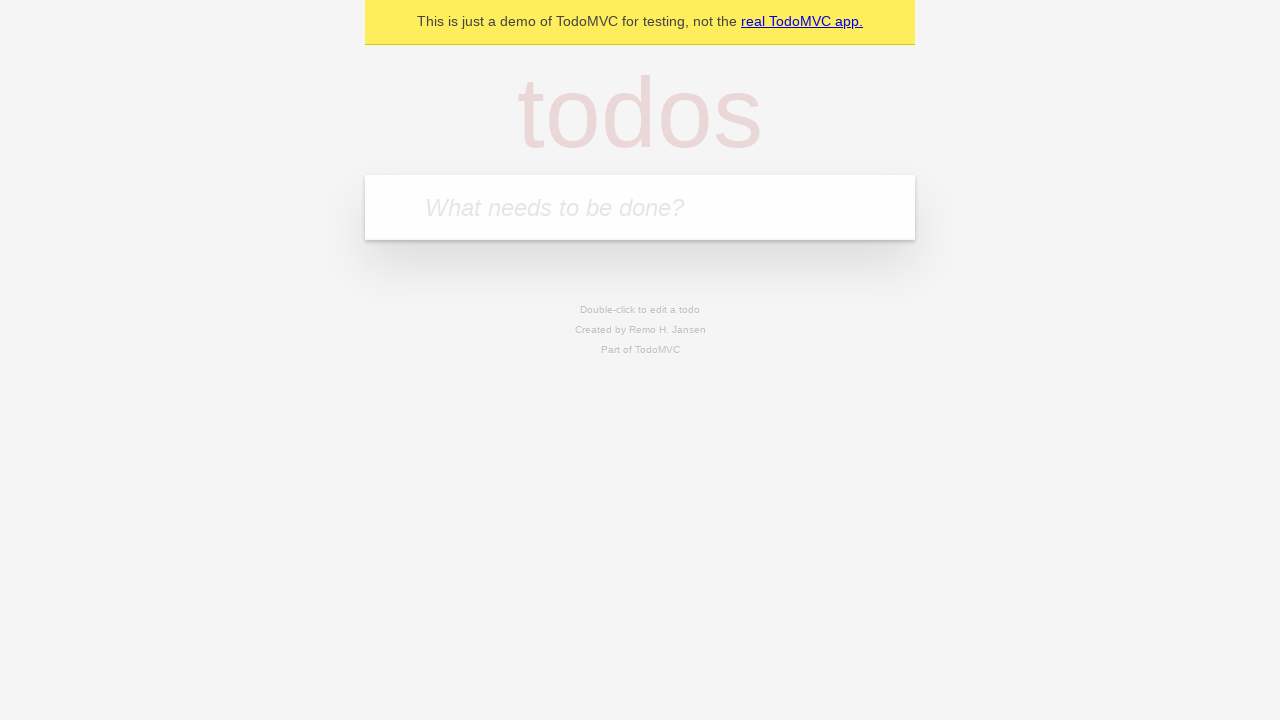

Filled todo input with 'buy some cheese' on internal:attr=[placeholder="What needs to be done?"i]
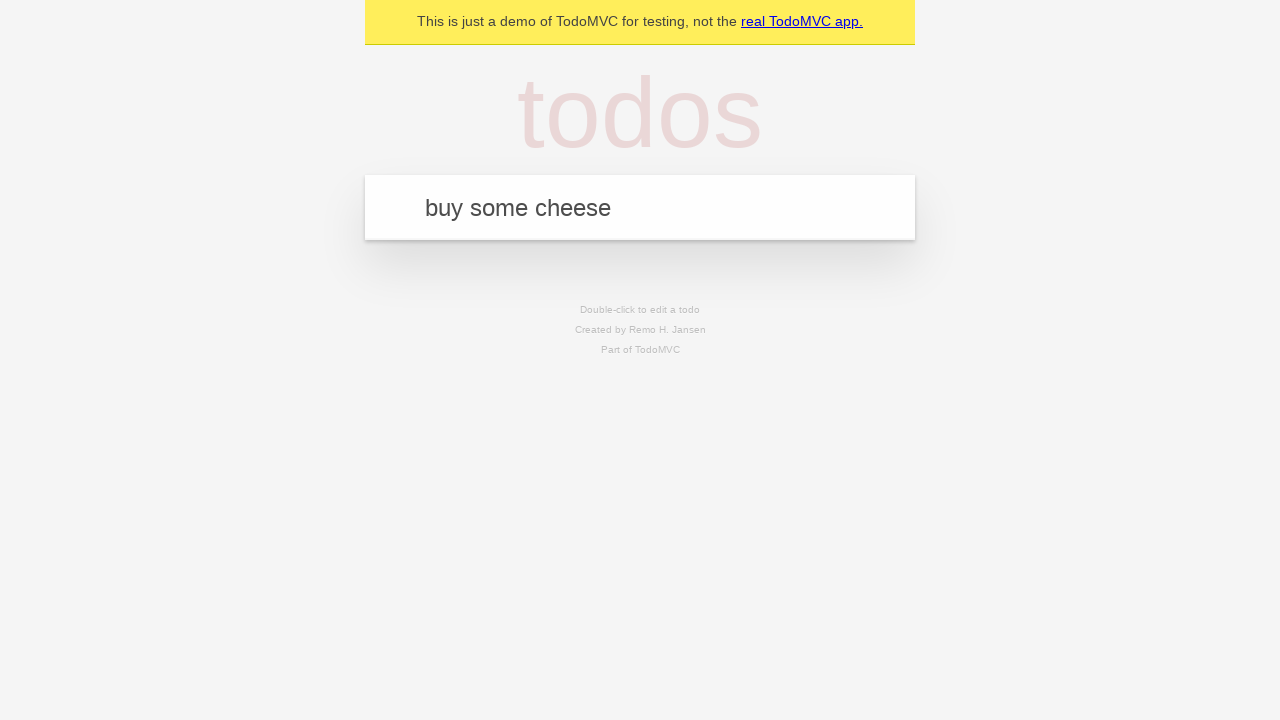

Pressed Enter to create first todo on internal:attr=[placeholder="What needs to be done?"i]
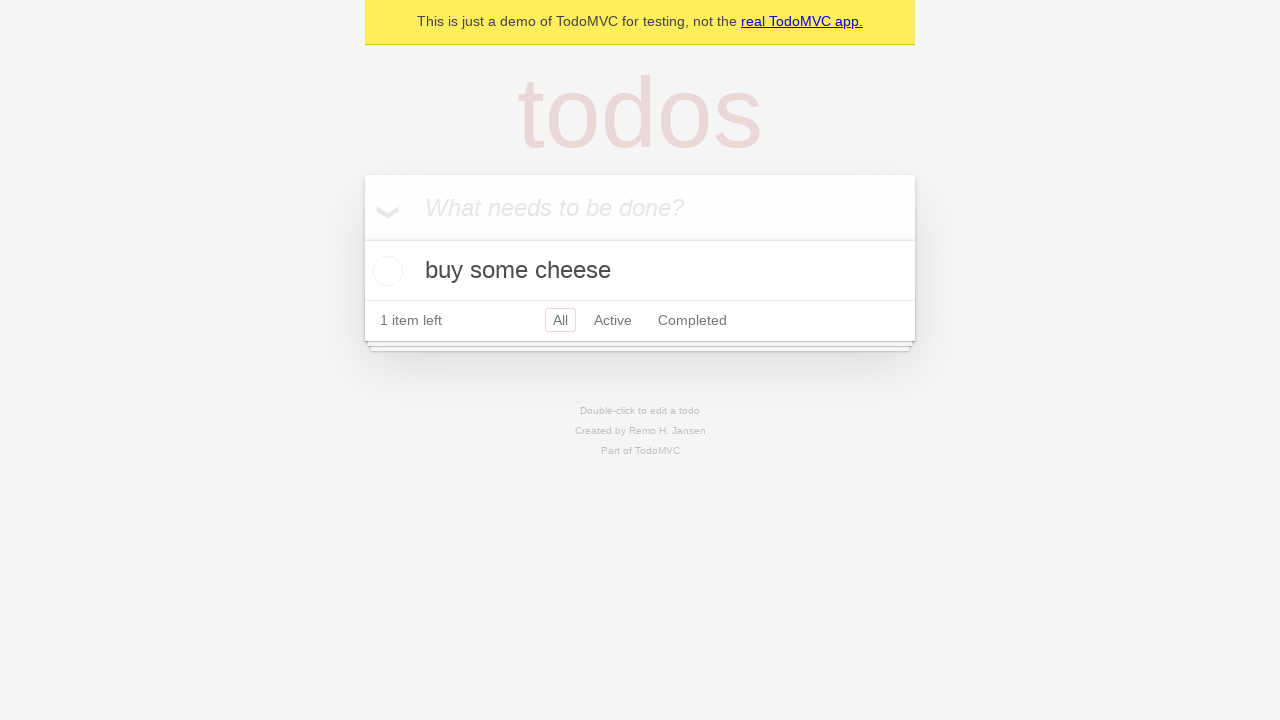

Filled todo input with 'feed the cat' on internal:attr=[placeholder="What needs to be done?"i]
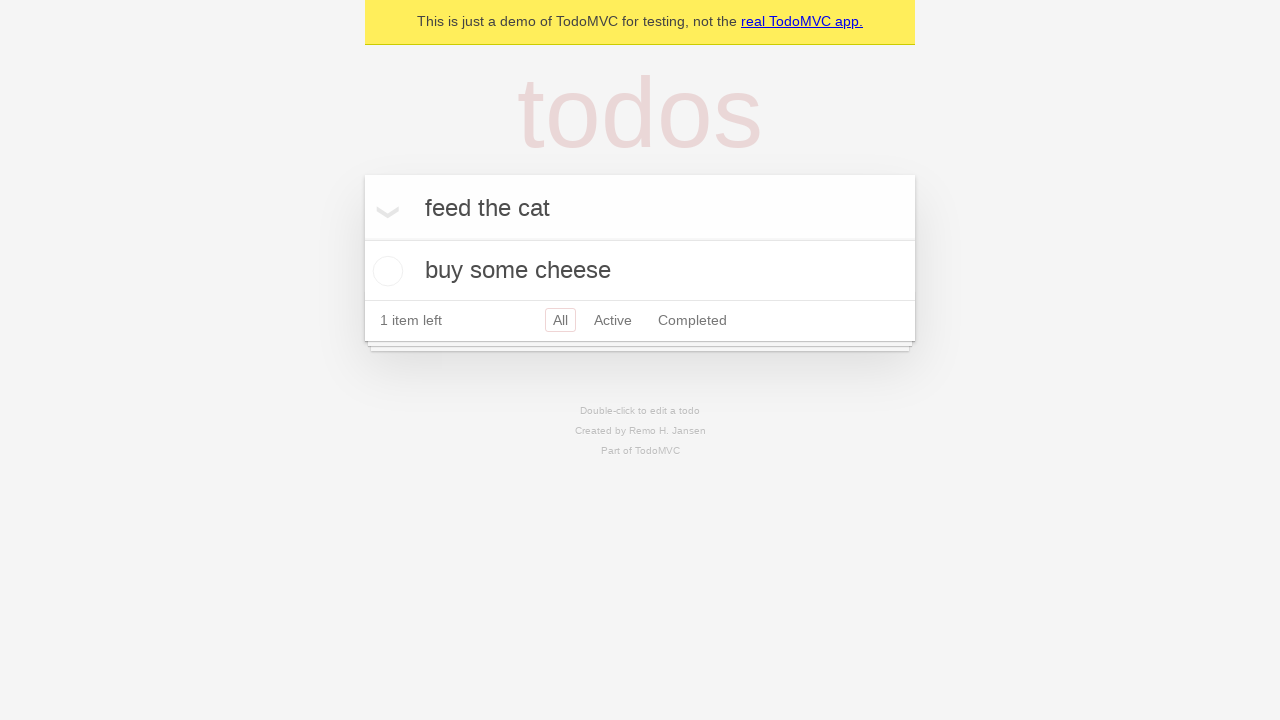

Pressed Enter to create second todo on internal:attr=[placeholder="What needs to be done?"i]
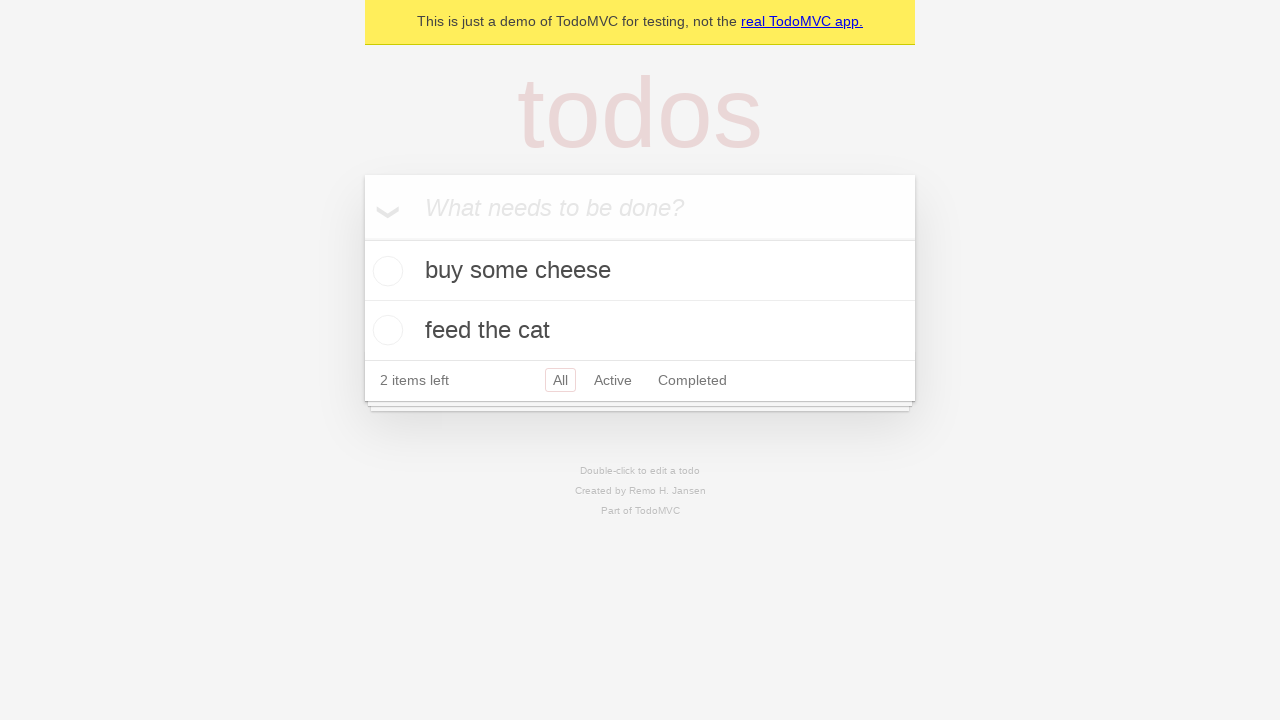

Filled todo input with 'book a doctors appointment' on internal:attr=[placeholder="What needs to be done?"i]
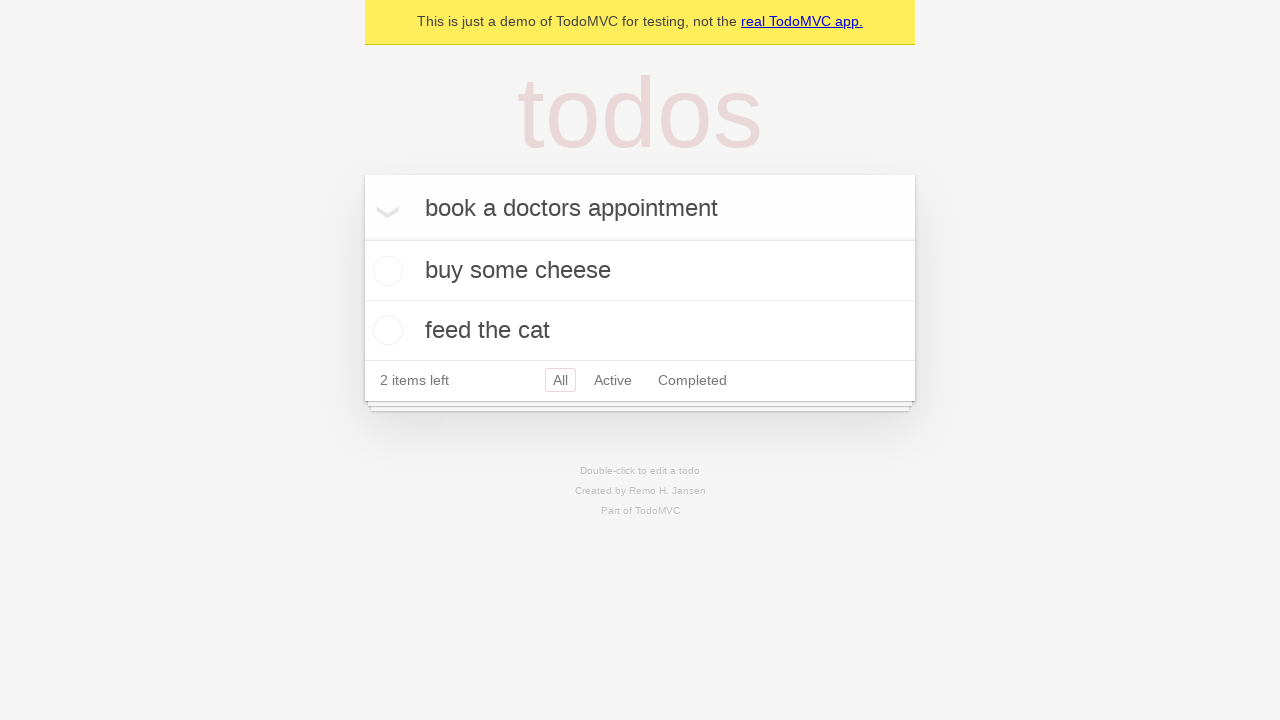

Pressed Enter to create third todo on internal:attr=[placeholder="What needs to be done?"i]
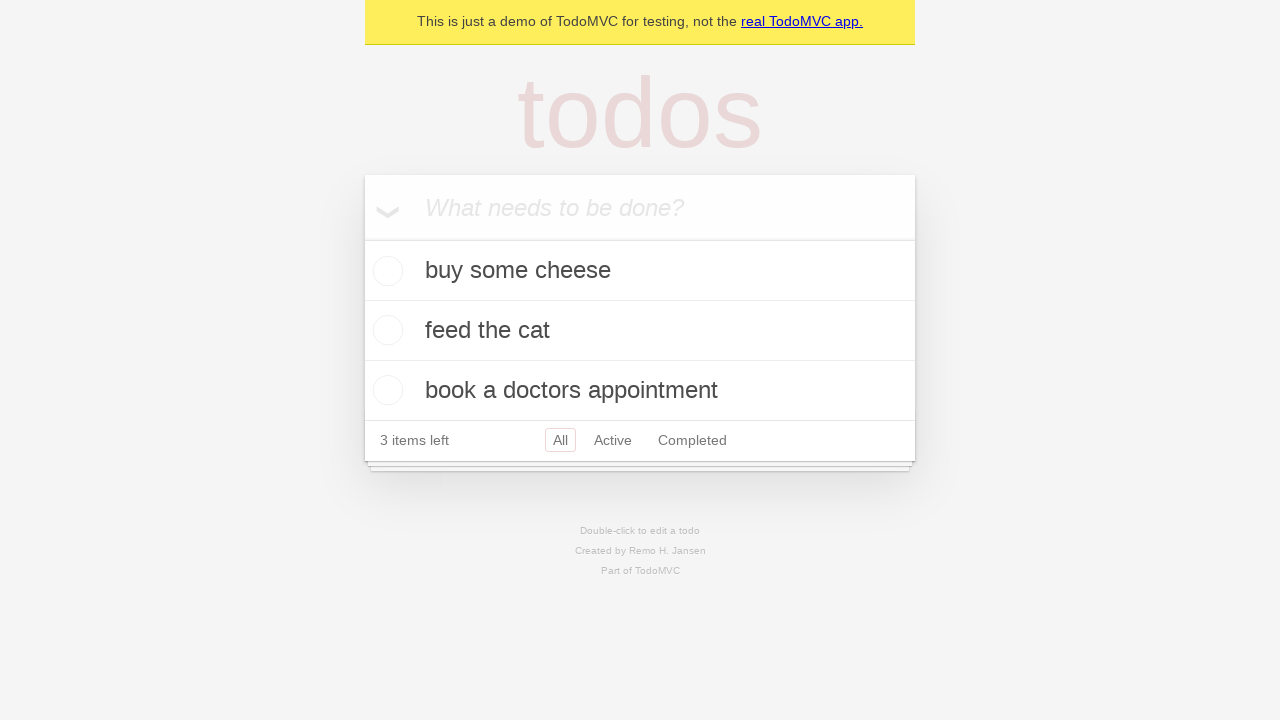

Double-clicked second todo item to enter edit mode at (640, 331) on internal:testid=[data-testid="todo-item"s] >> nth=1
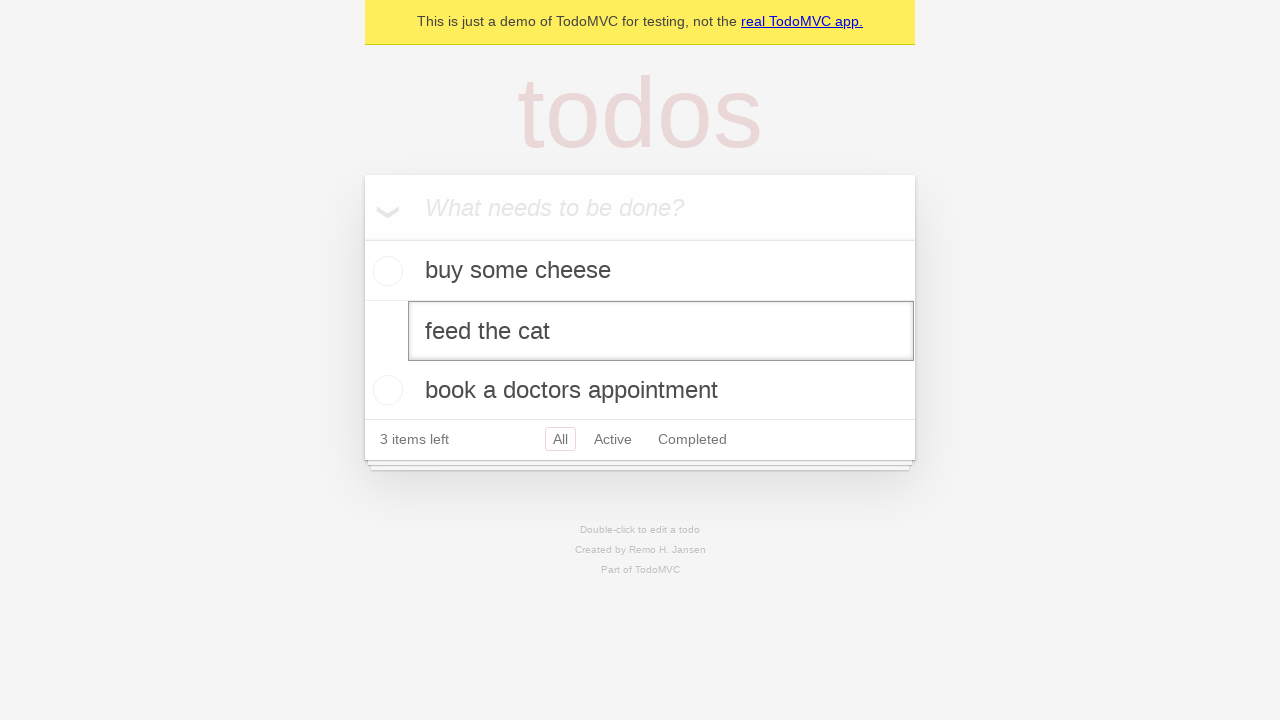

Changed todo text to 'buy some sausages' in edit field on internal:testid=[data-testid="todo-item"s] >> nth=1 >> internal:role=textbox[nam
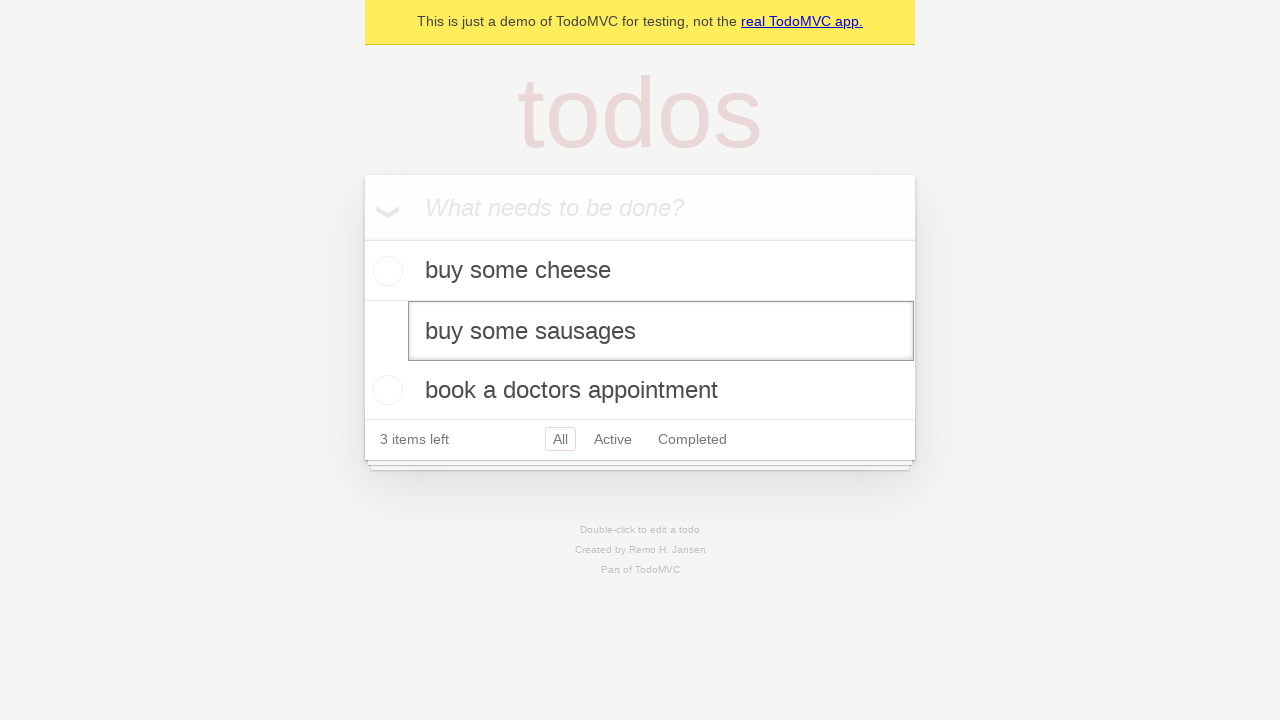

Pressed Escape to cancel edits on internal:testid=[data-testid="todo-item"s] >> nth=1 >> internal:role=textbox[nam
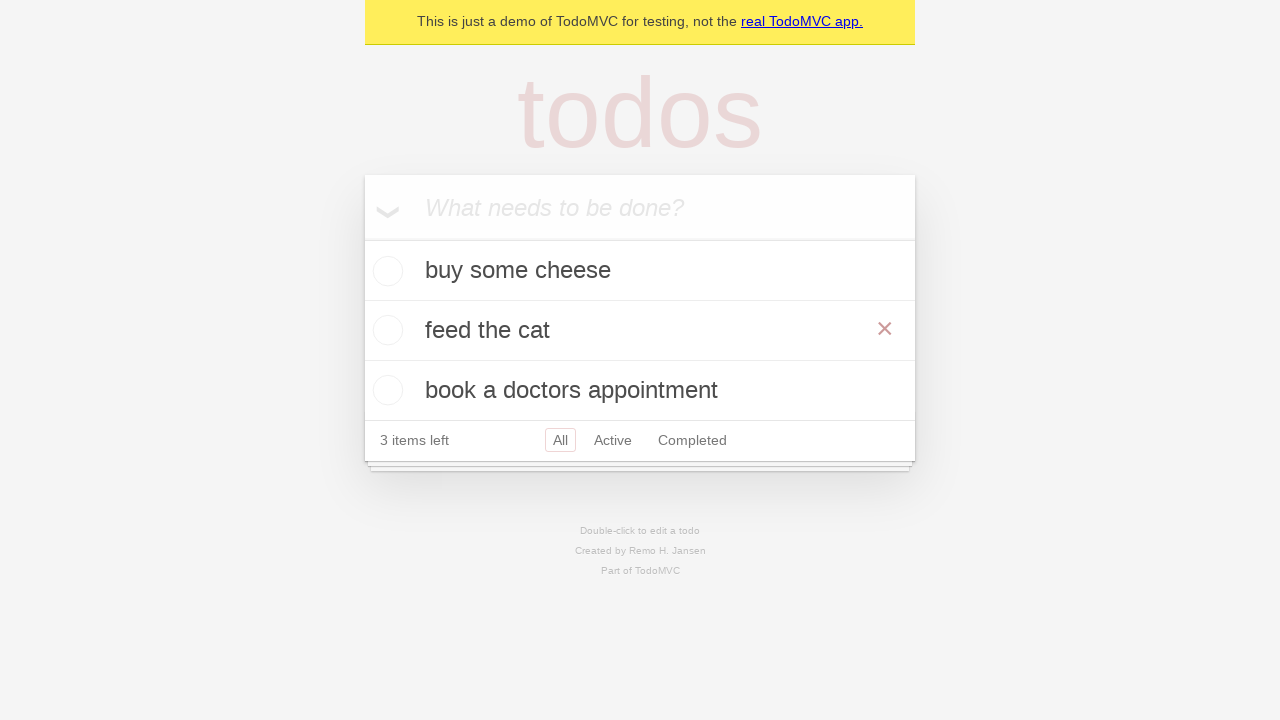

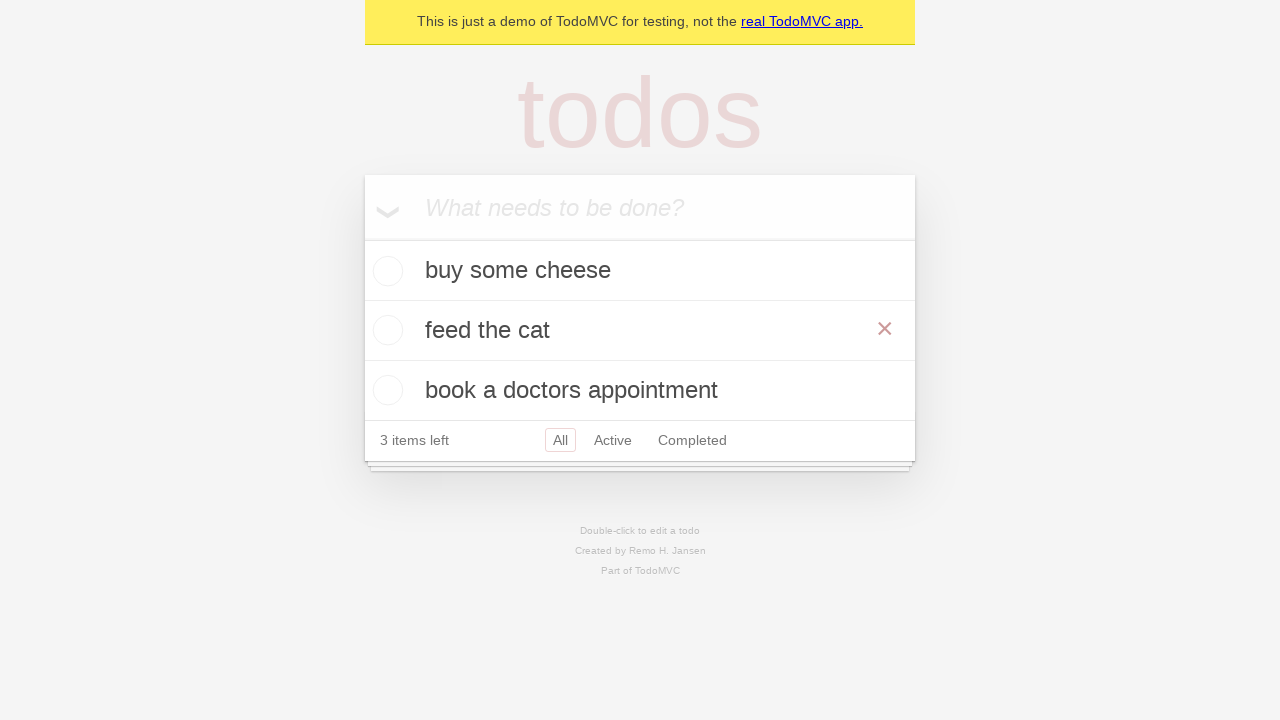